Tests browser window handling by opening a new window and switching between windows

Starting URL: https://demoqa.com/browser-windows

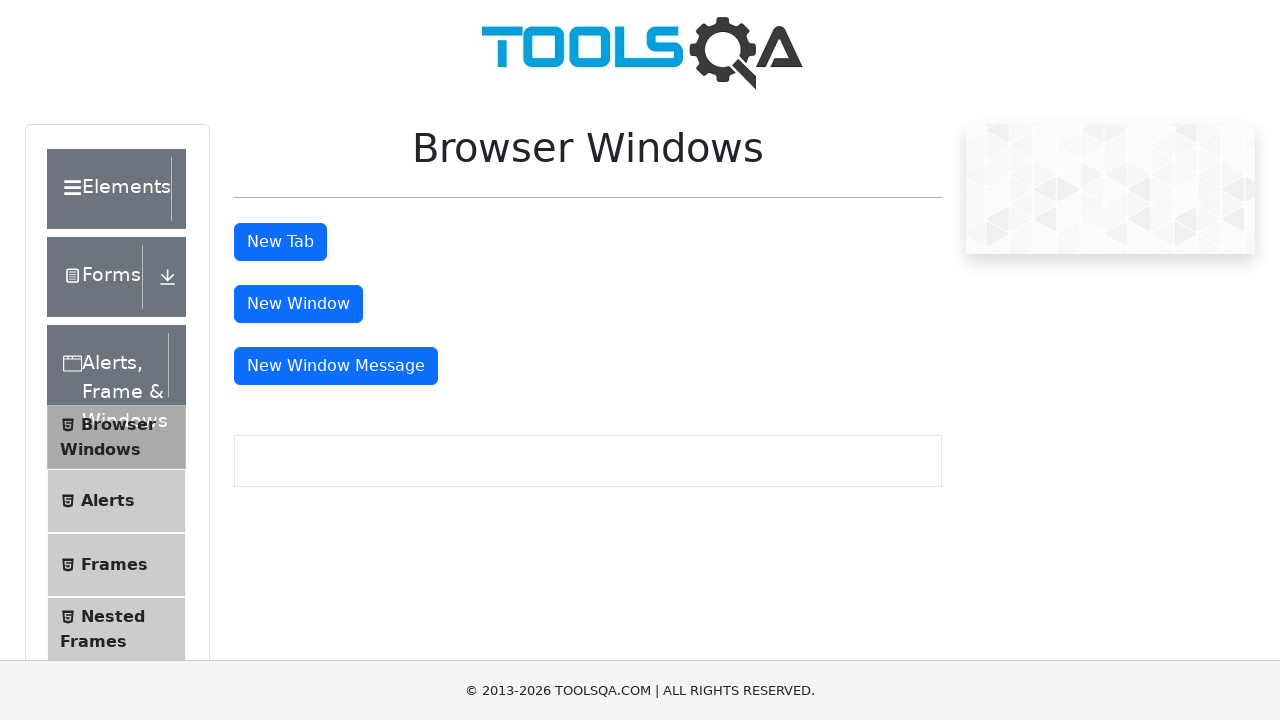

Clicked button to open new window at (298, 304) on #windowButton
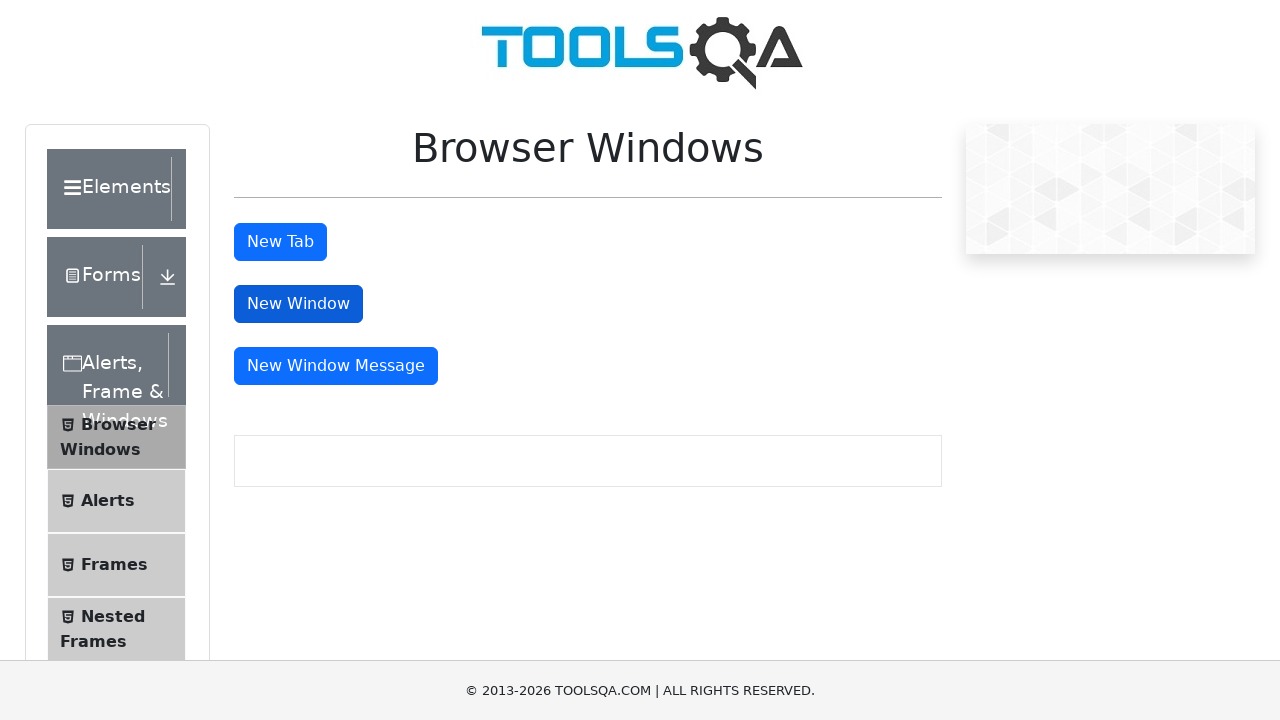

New window opened and captured
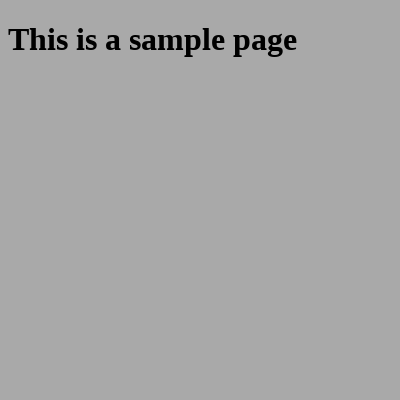

Retrieved new window URL: https://demoqa.com/sample
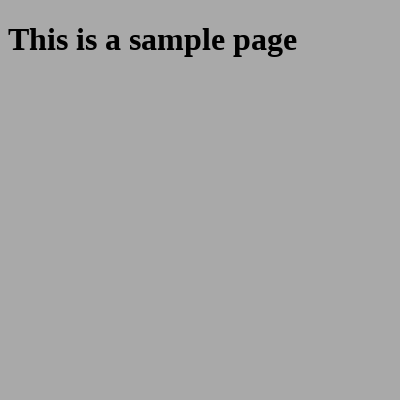

Retrieved original window URL: https://demoqa.com/browser-windows
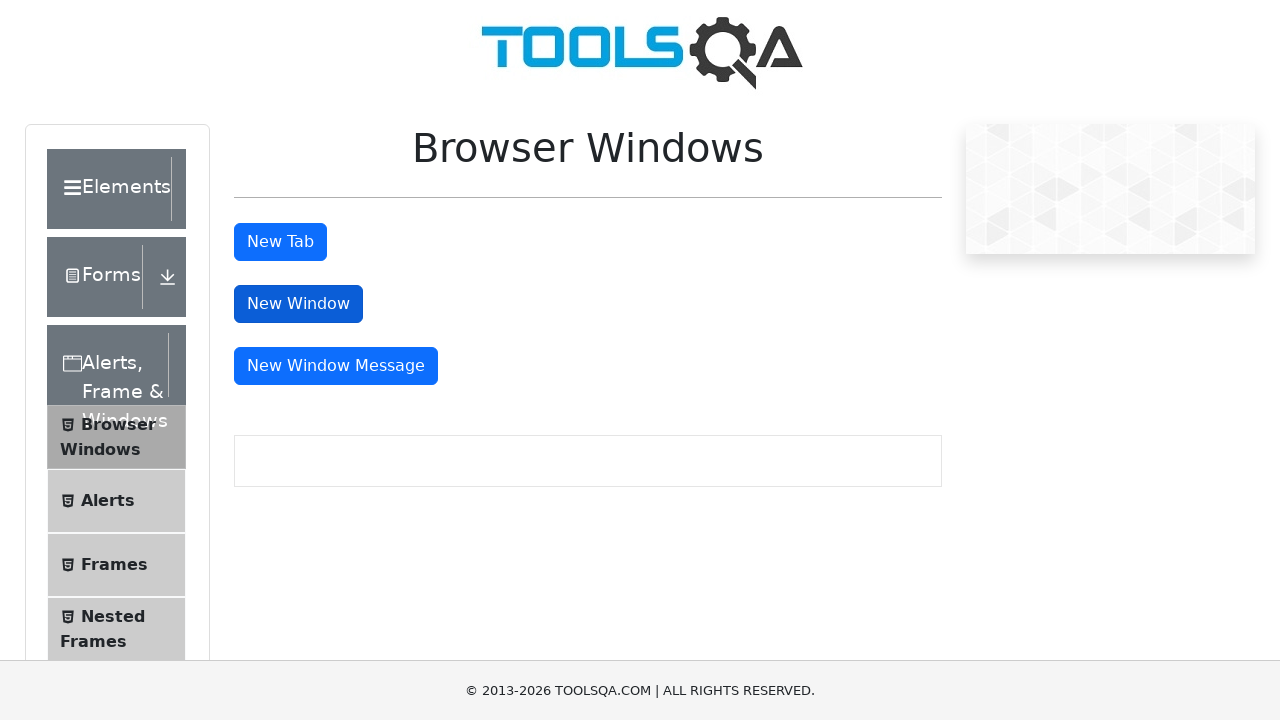

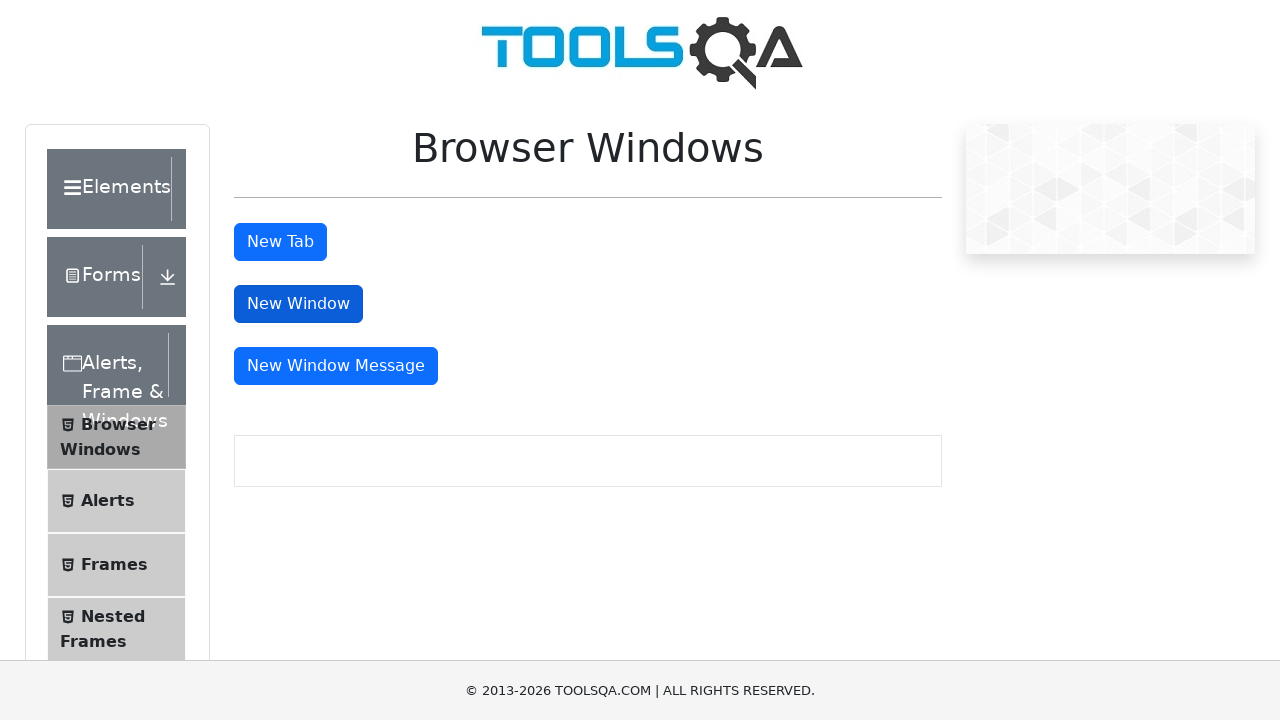